Tests a page with delayed element visibility by waiting for a verify button to become clickable, clicking it, and verifying a success message appears

Starting URL: http://suninjuly.github.io/wait2.html

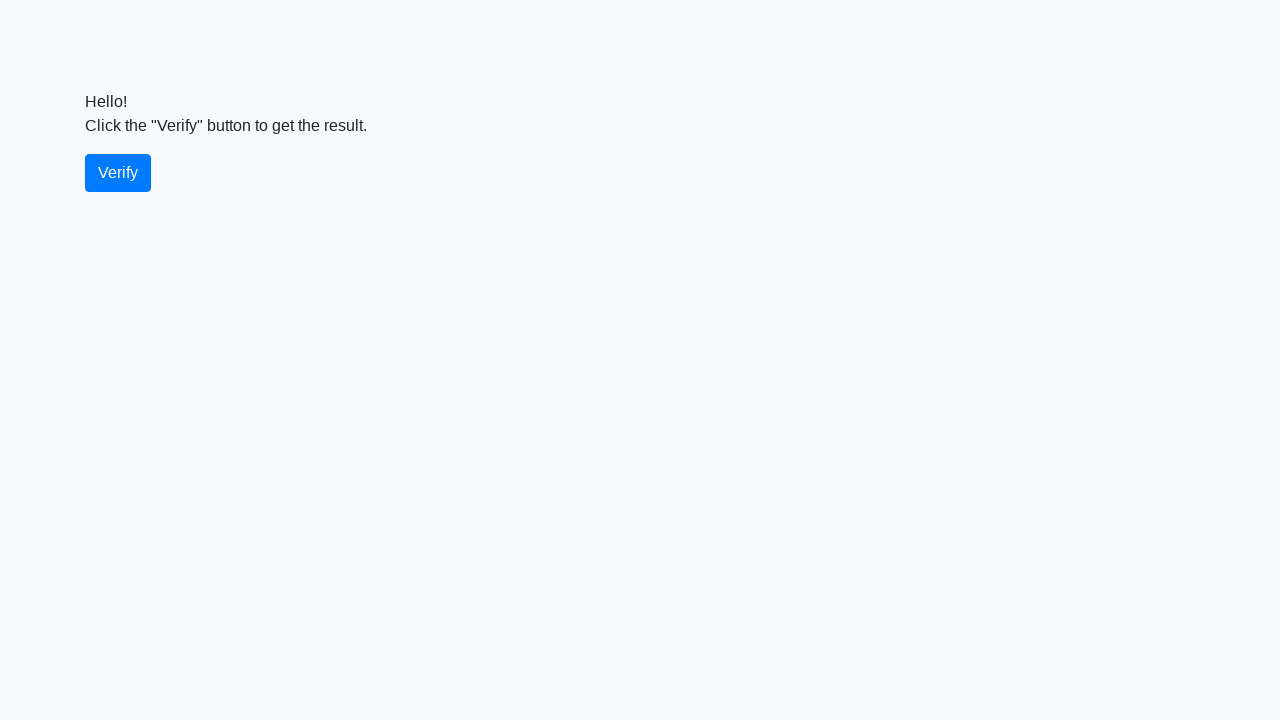

Navigated to wait2.html page
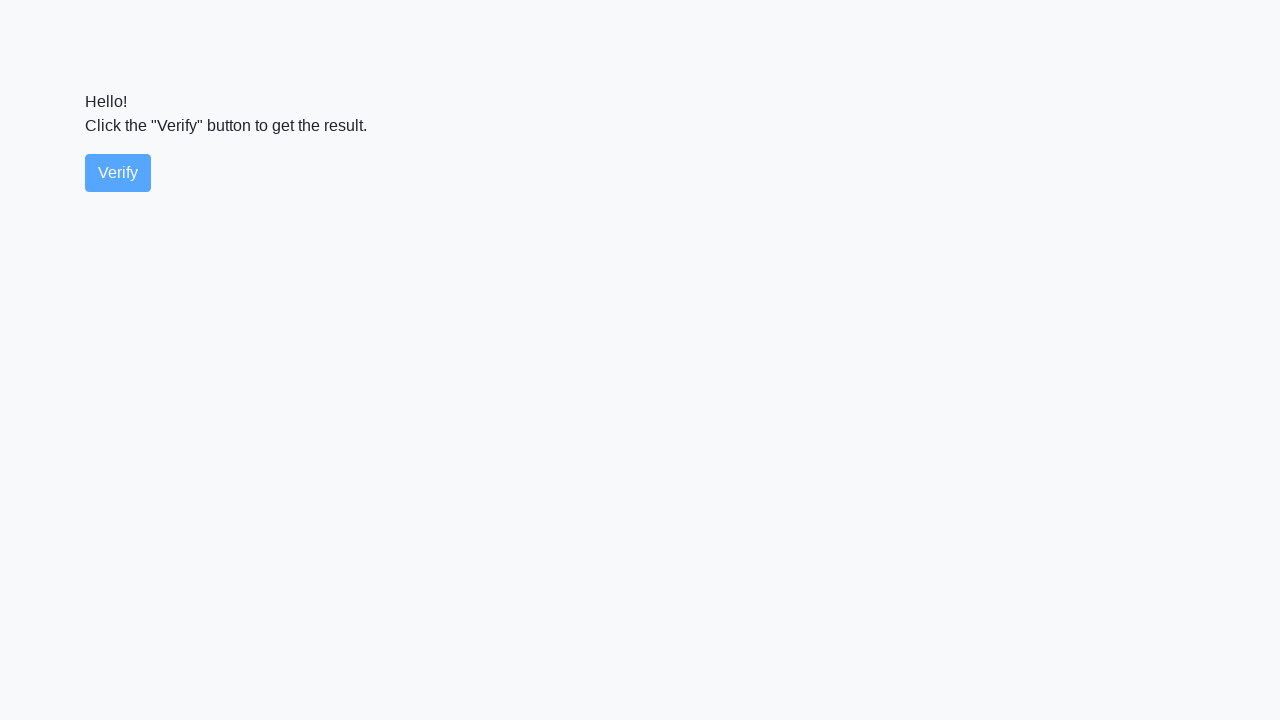

Verify button became visible
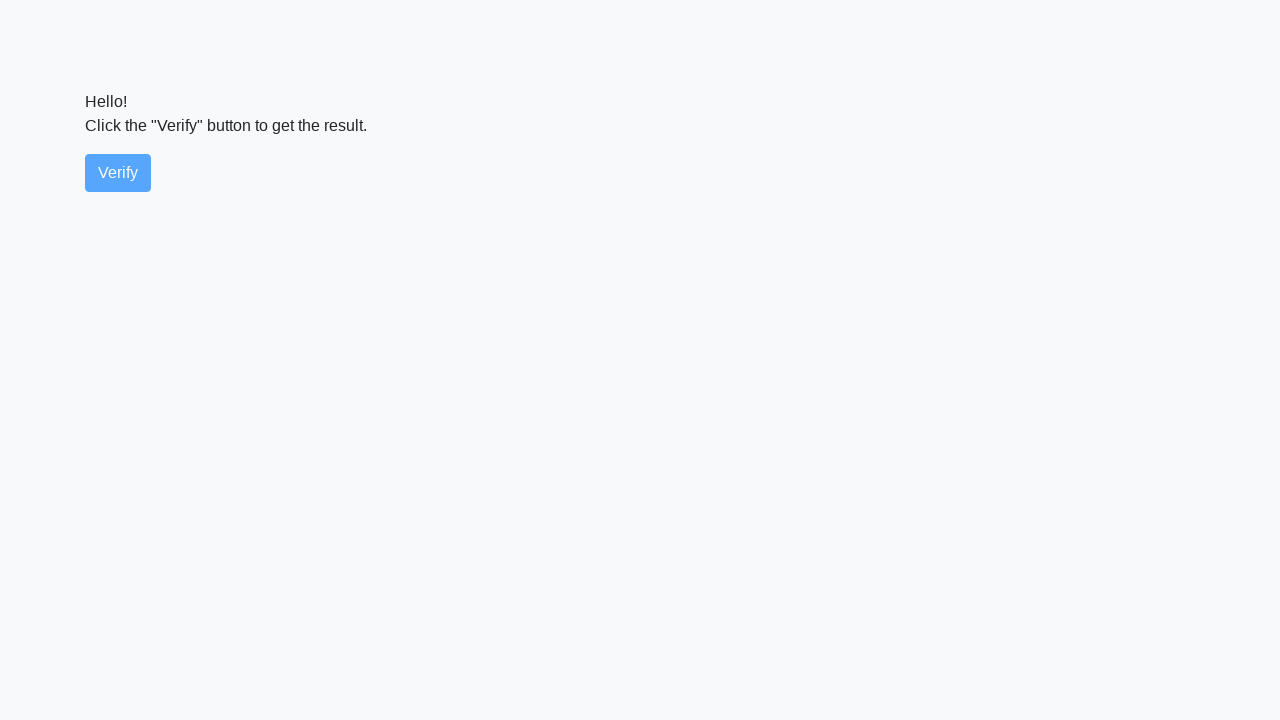

Clicked the verify button at (118, 173) on #verify
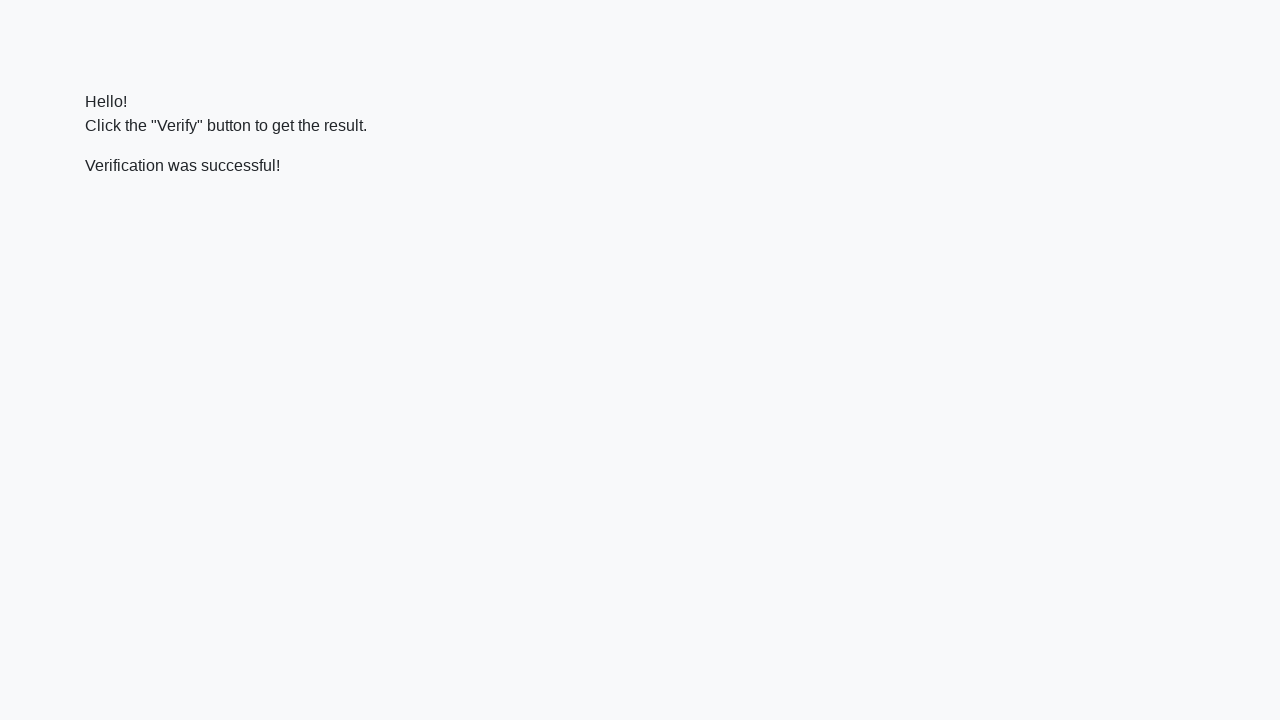

Success message element loaded
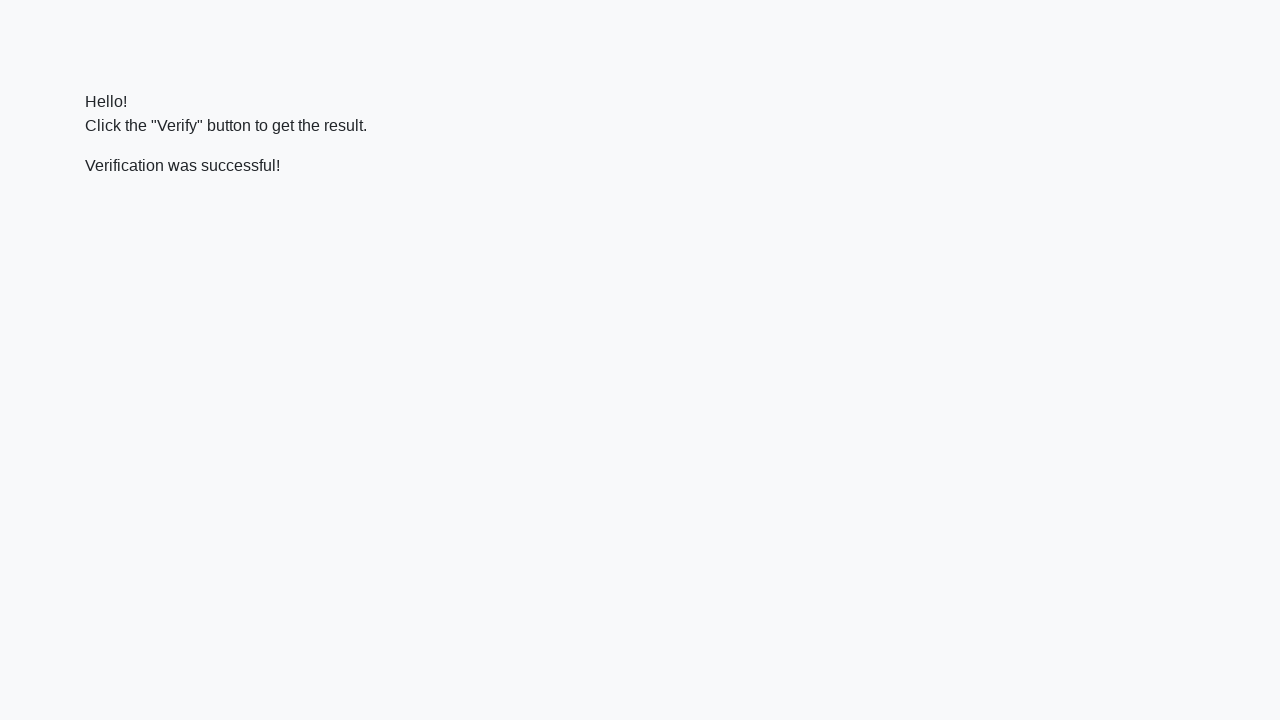

Located the verify_message element
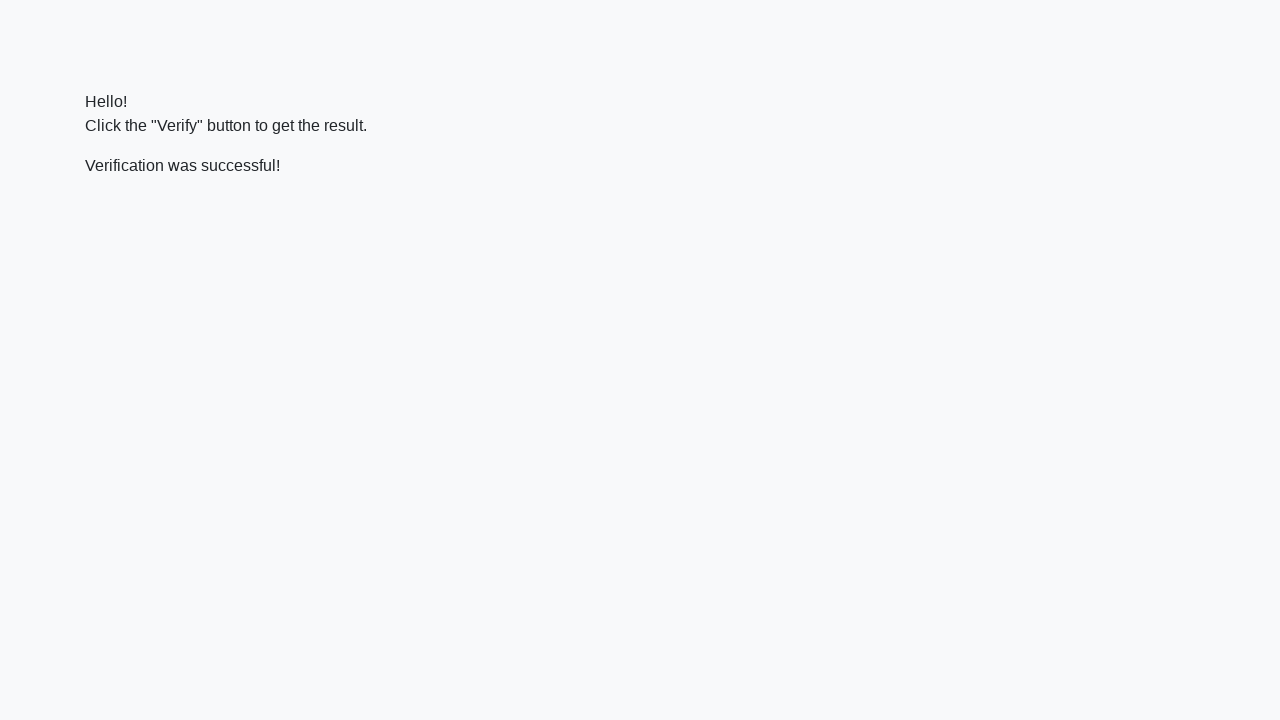

Verified success message contains 'successful'
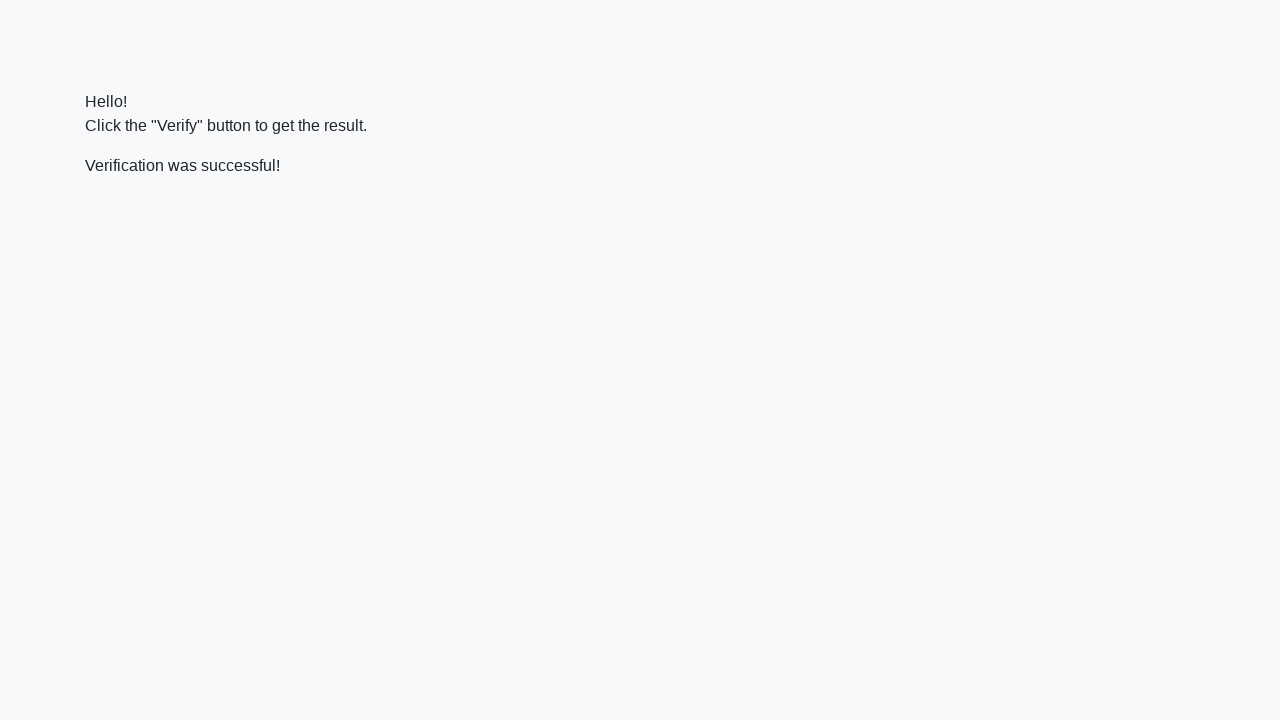

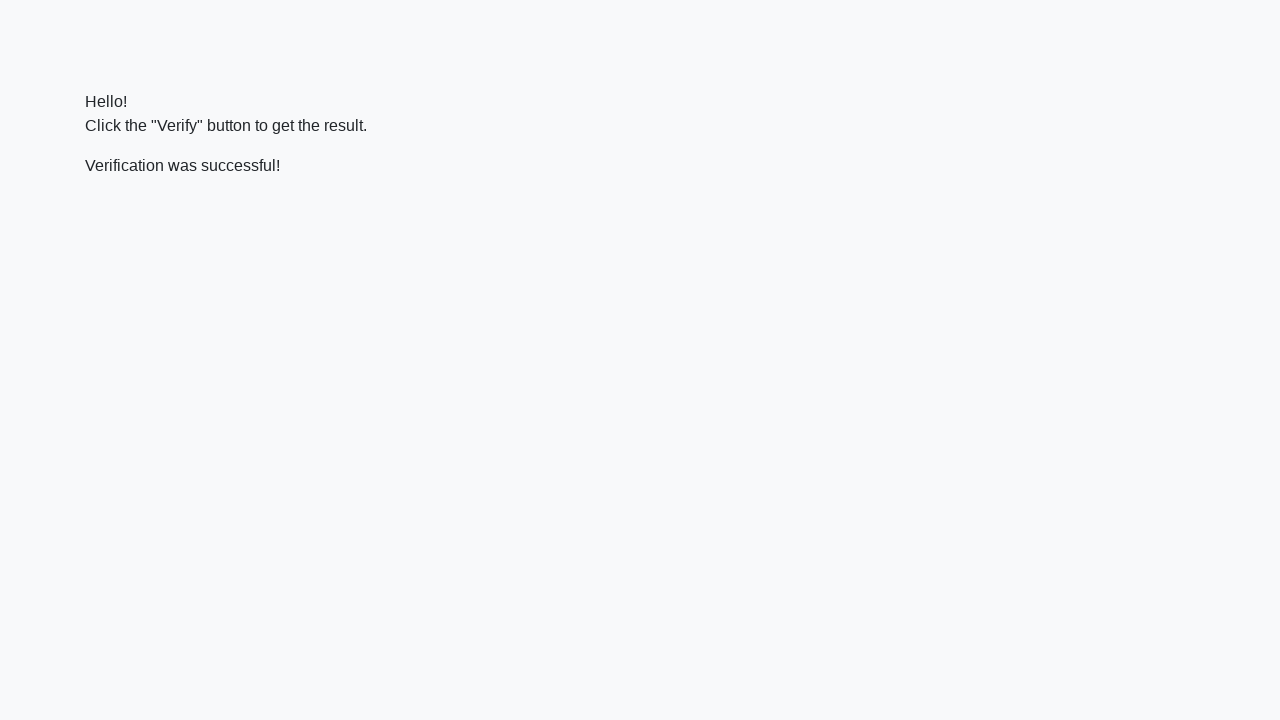